Tests saving an edit by clicking outside in Completed filter view

Starting URL: https://todomvc4tasj.herokuapp.com/

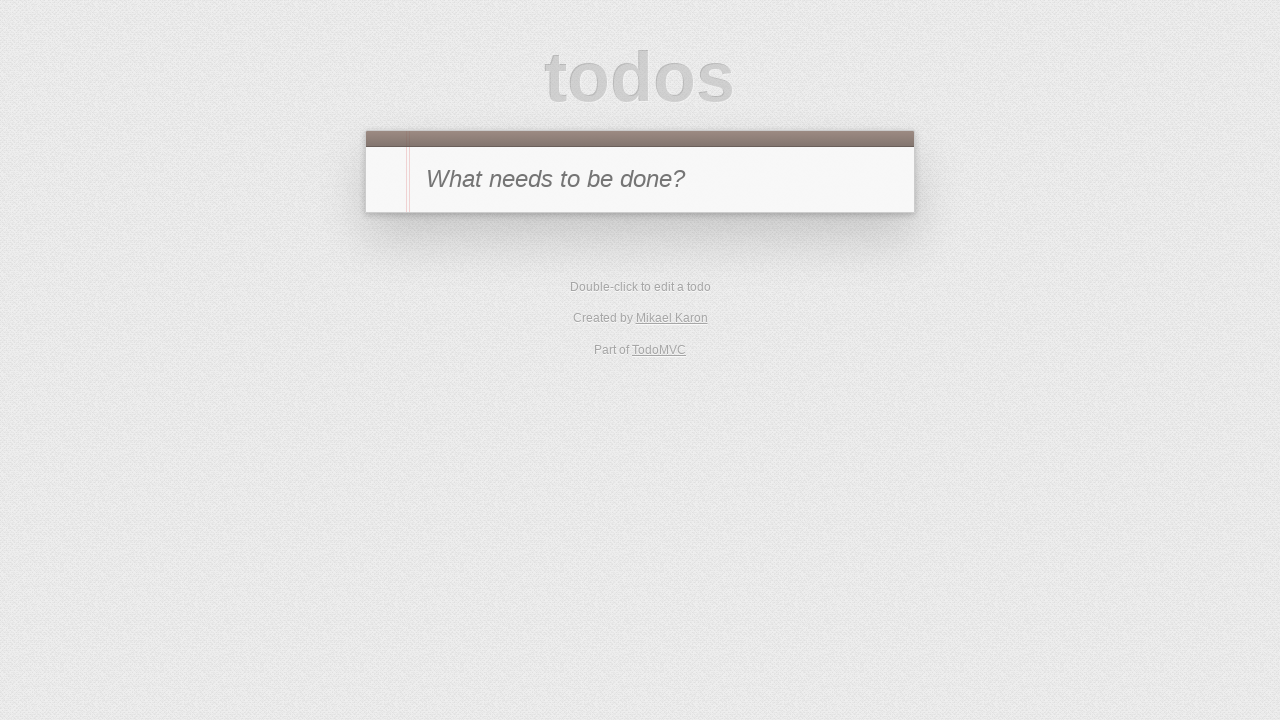

Set localStorage with one completed task
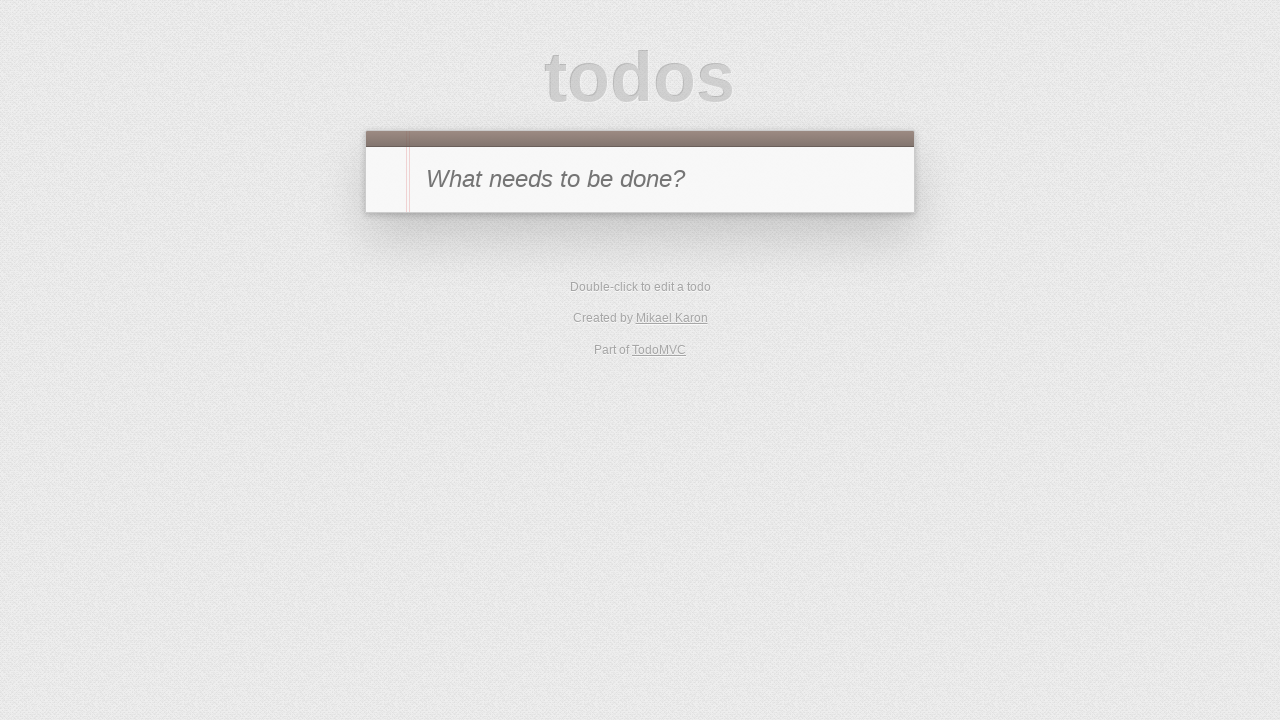

Reloaded page to load task from localStorage
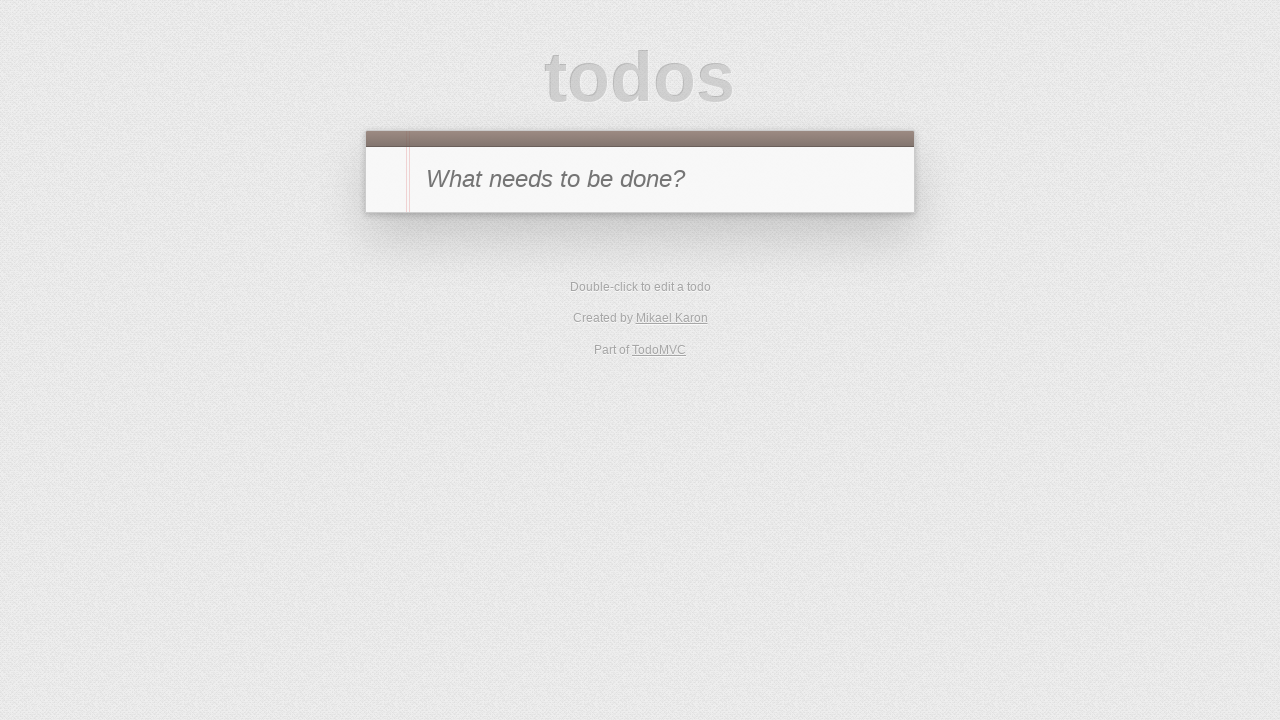

Clicked Completed filter to view completed tasks at (676, 291) on text=Completed
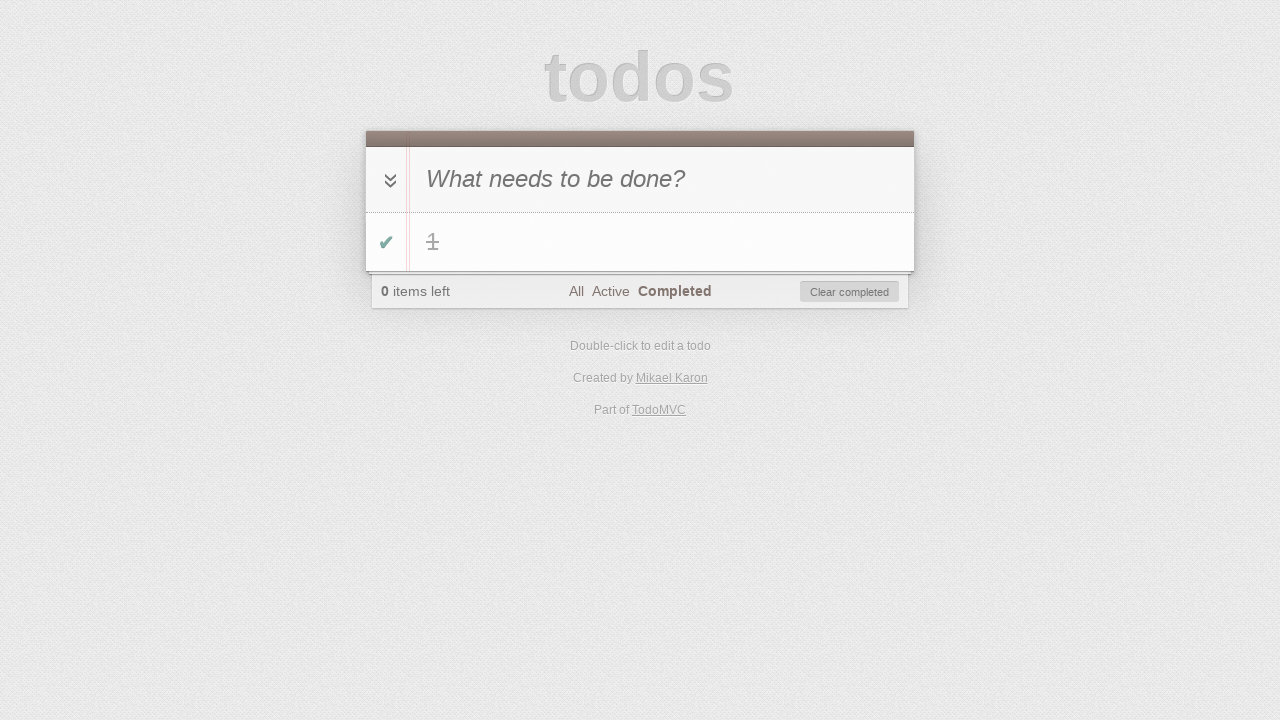

Double-clicked task '1' to enter edit mode at (640, 242) on #todo-list li:has-text('1')
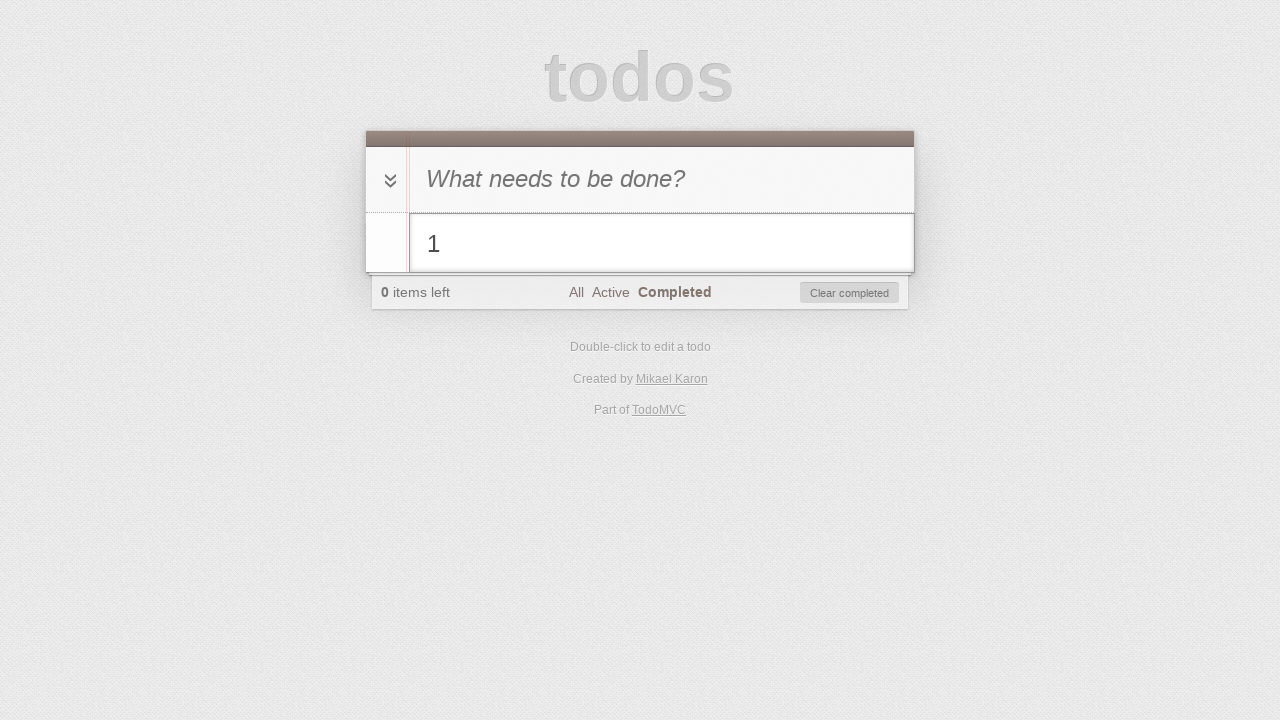

Filled edit field with '1 edited' on #todo-list li.editing .edit
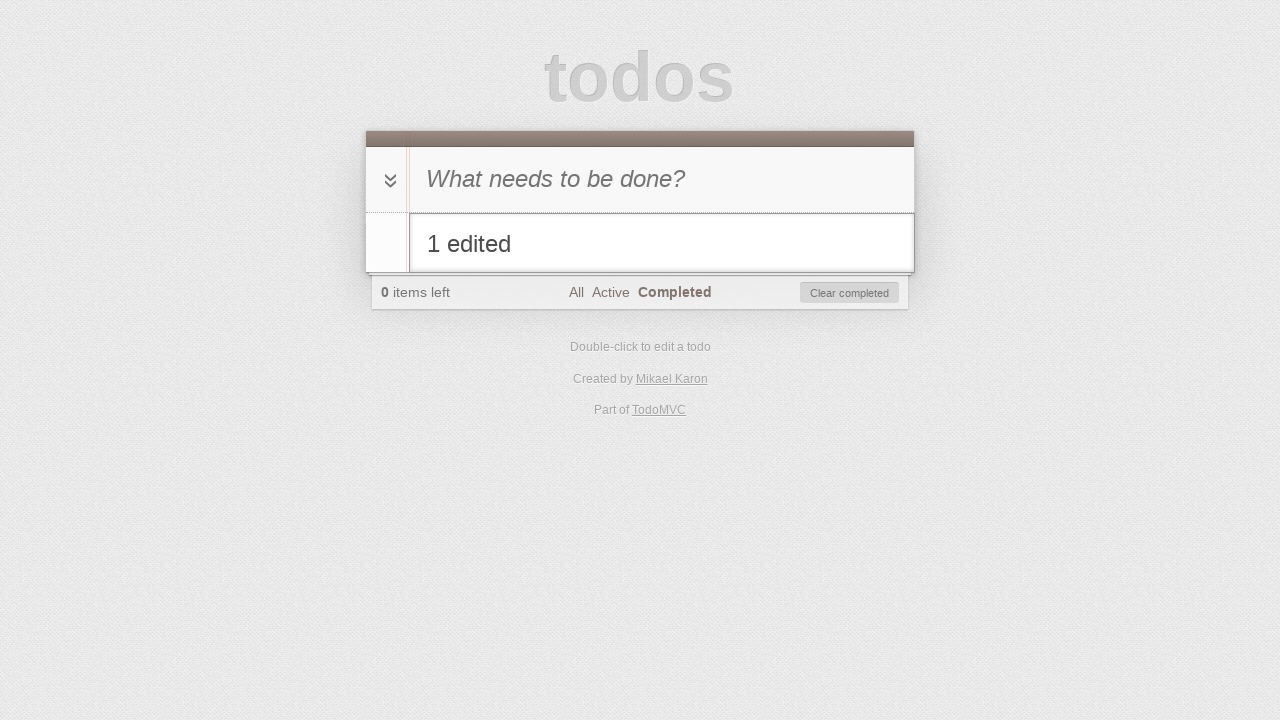

Clicked outside the edit field (on new-todo input) to save edit at (640, 179) on #new-todo
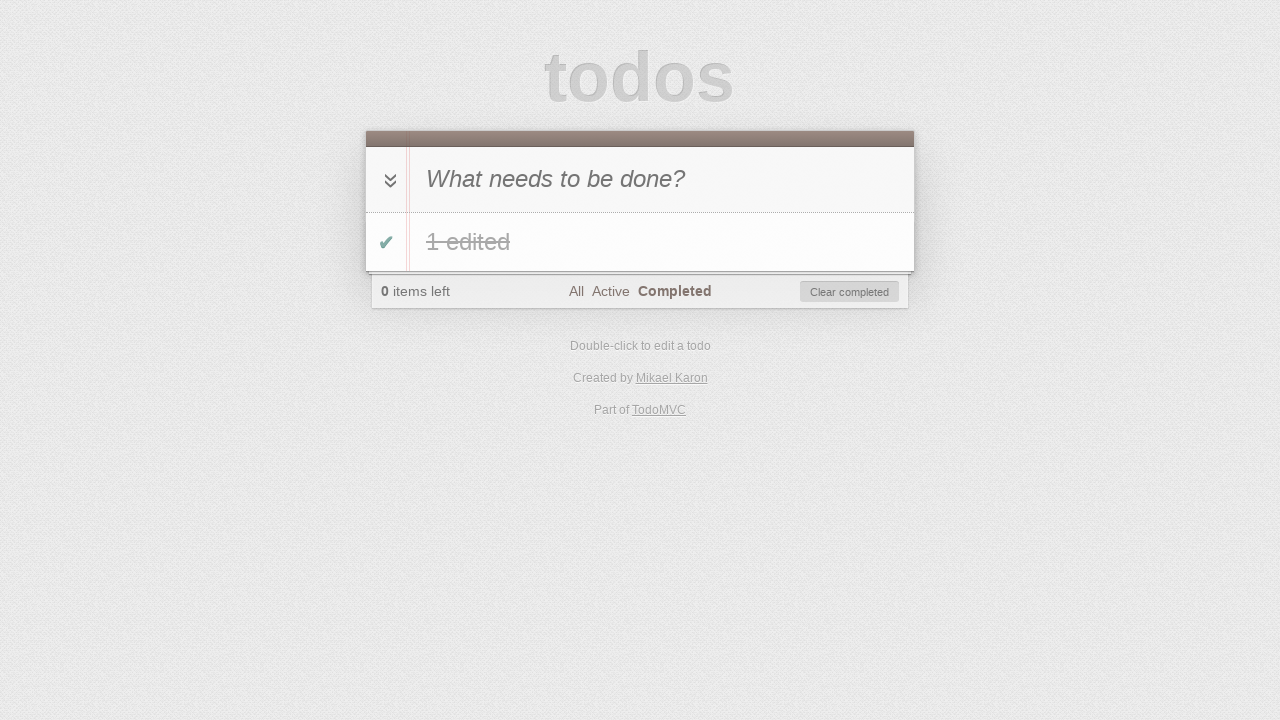

Verified that edited task text '1 edited' is displayed
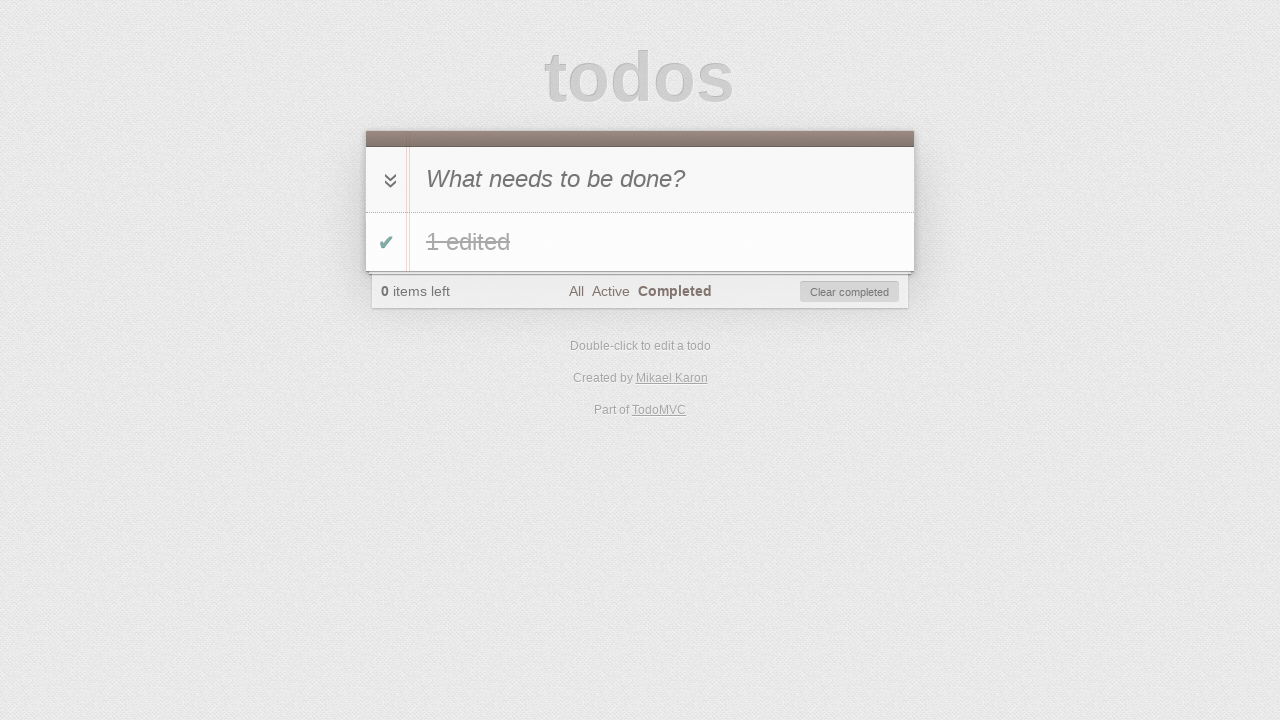

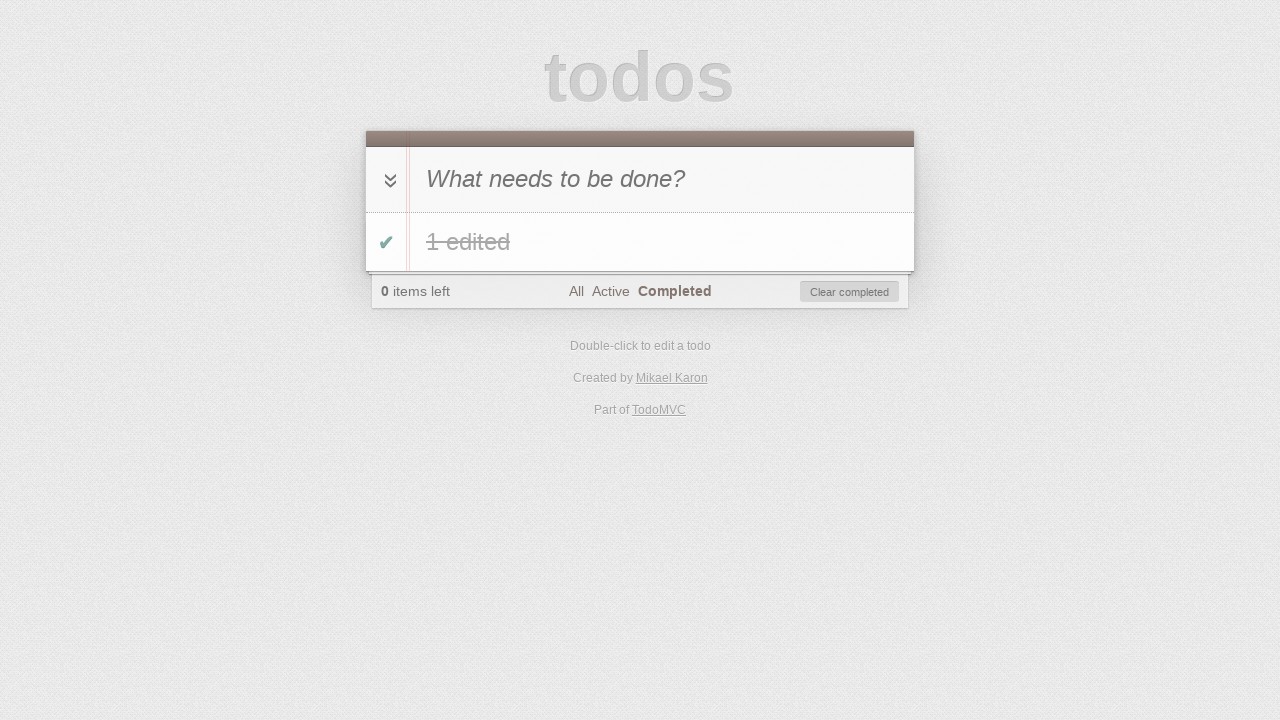